Tests a login form with password reset flow, including filling incorrect credentials, using forgot password feature, and then logging in with correct credentials

Starting URL: https://www.rahulshettyacademy.com/locatorspractice/

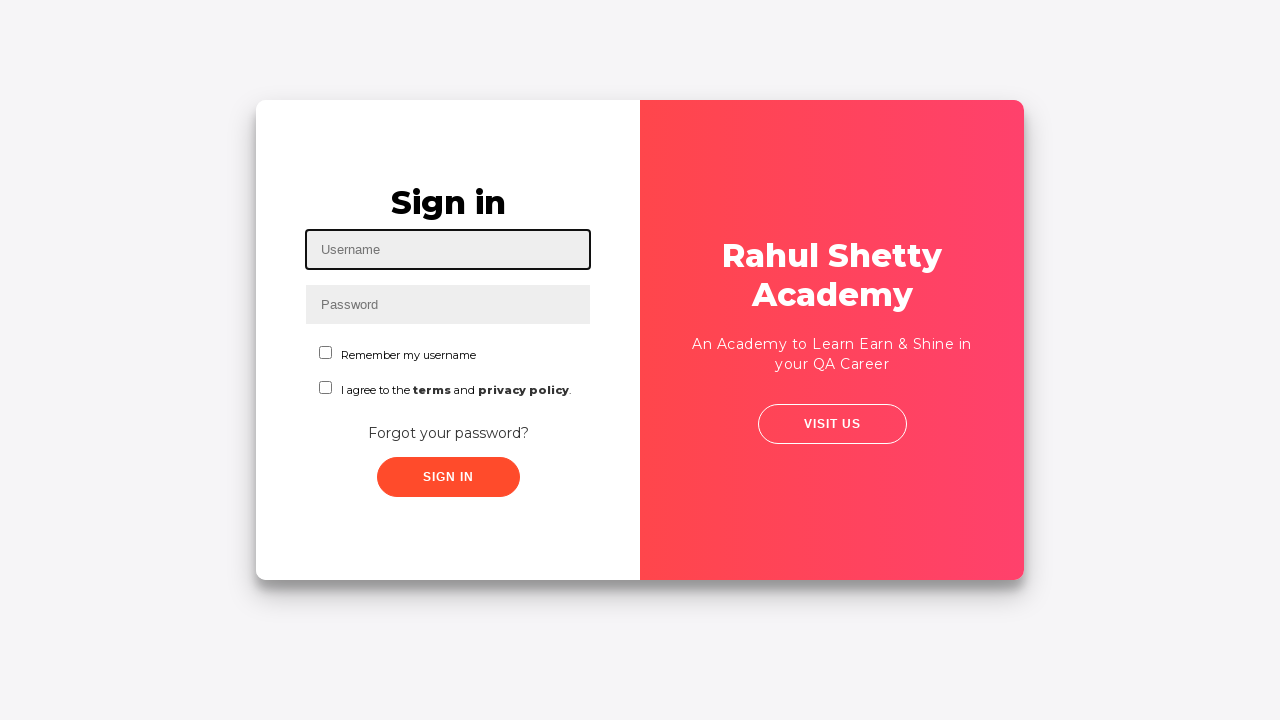

Filled username field with 'Ajay' on #inputUsername
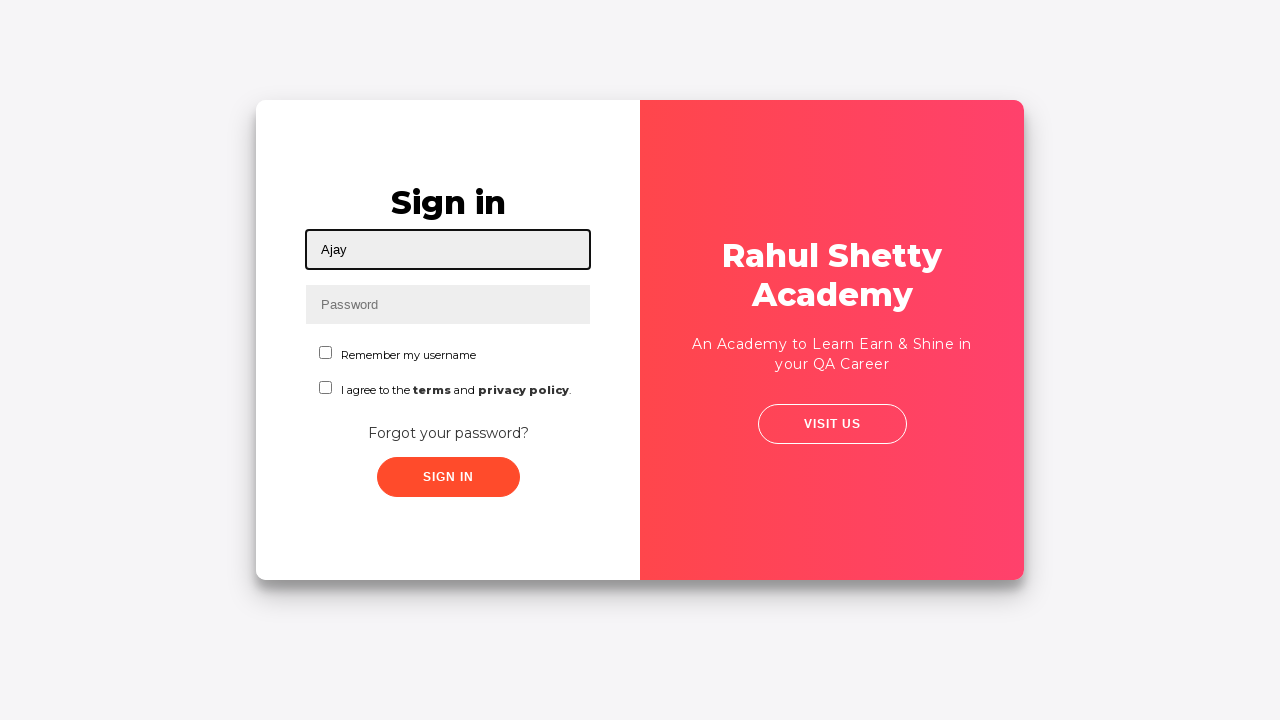

Filled password field with incorrect password 'hello123' on input[name='inputPassword']
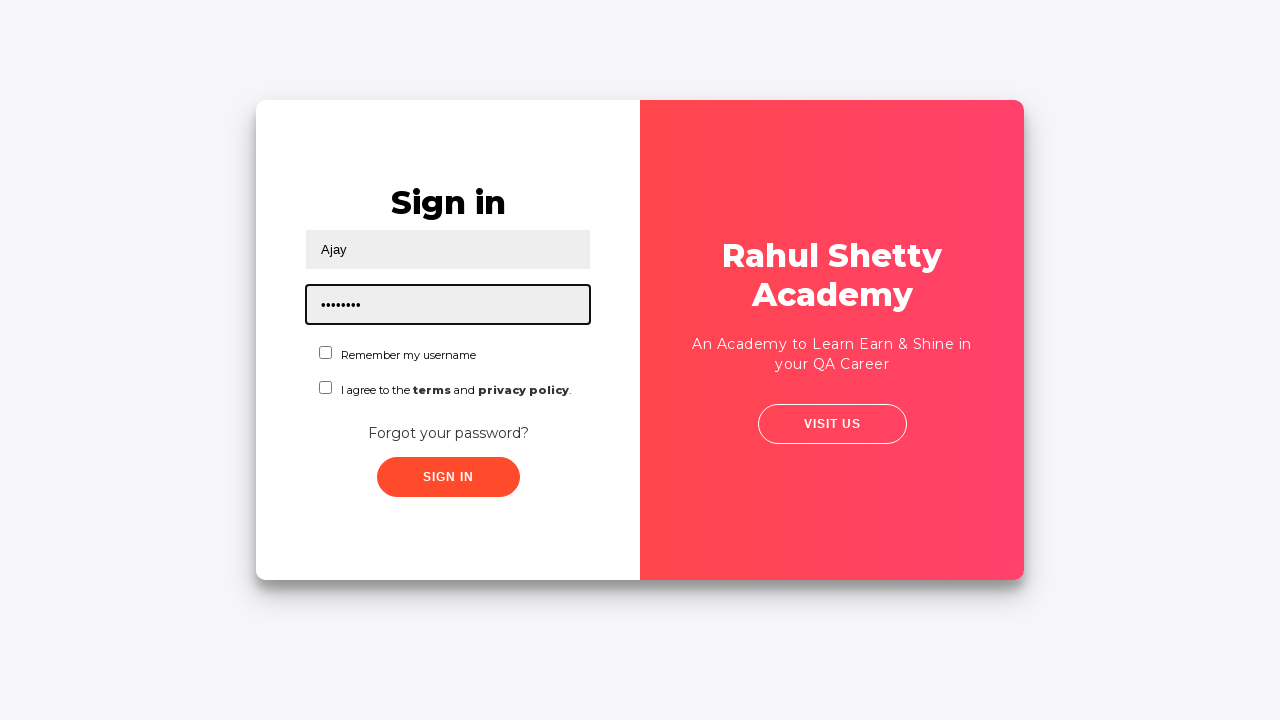

Clicked sign in button with incorrect credentials at (448, 477) on .signInBtn
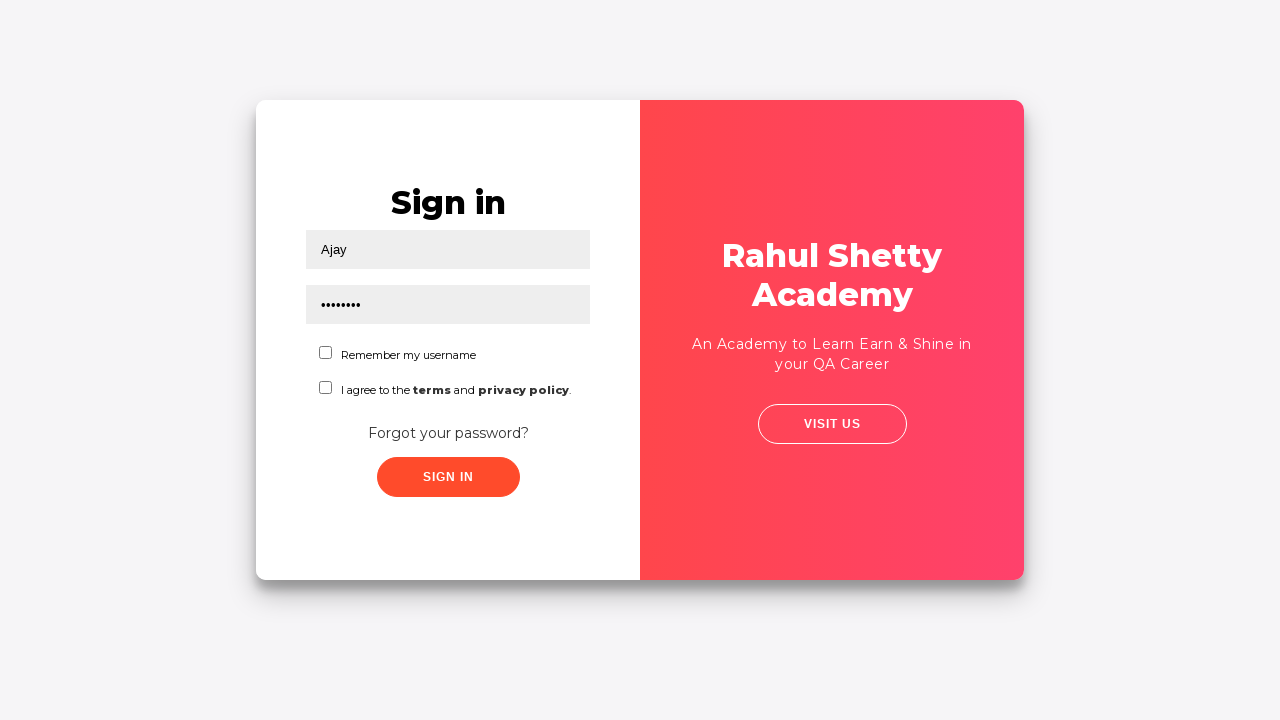

Clicked 'Forgot your password?' link at (448, 433) on text='Forgot your password?'
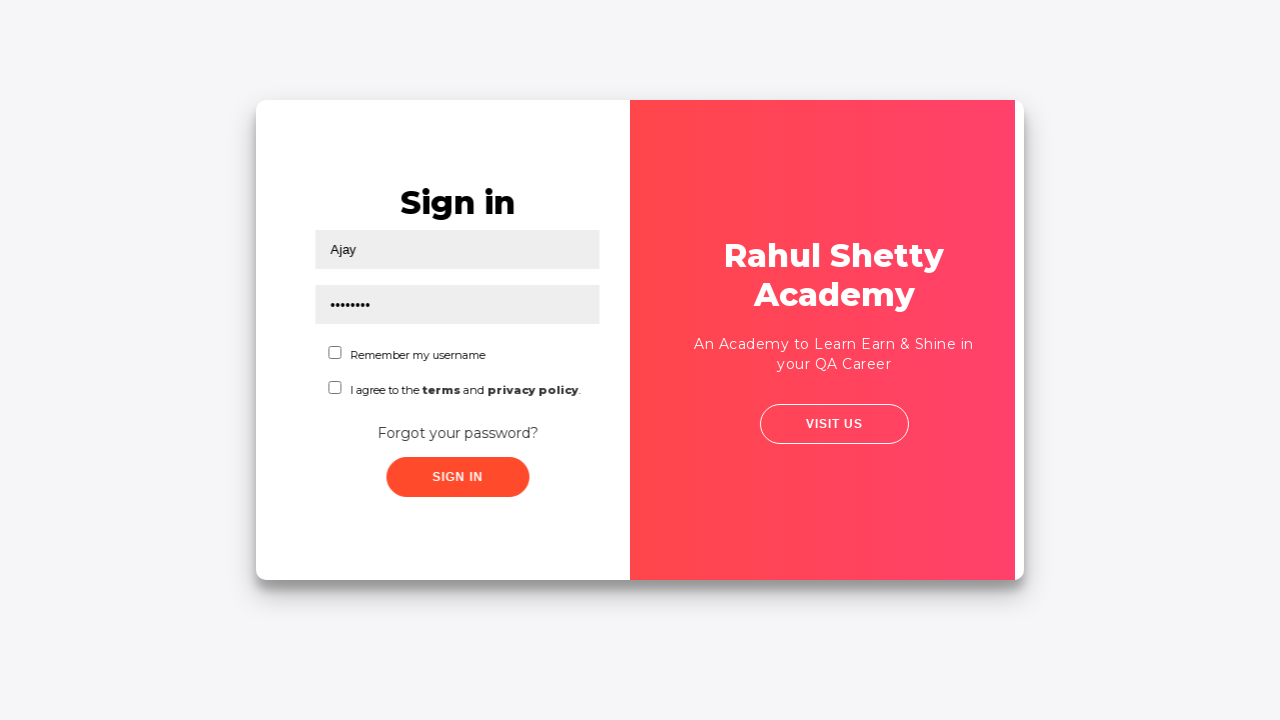

Waited for forgot password form to load
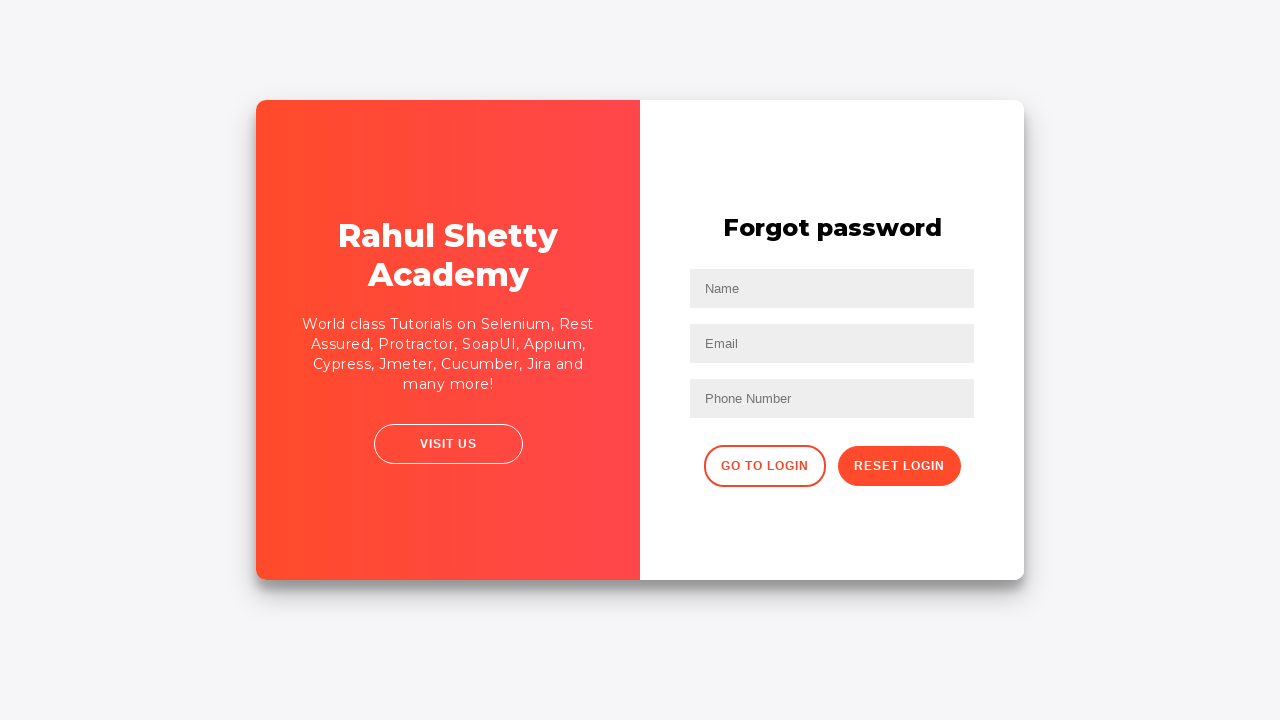

Filled name field with 'Ajay' in forgot password form on //input[@placeholder='Name']
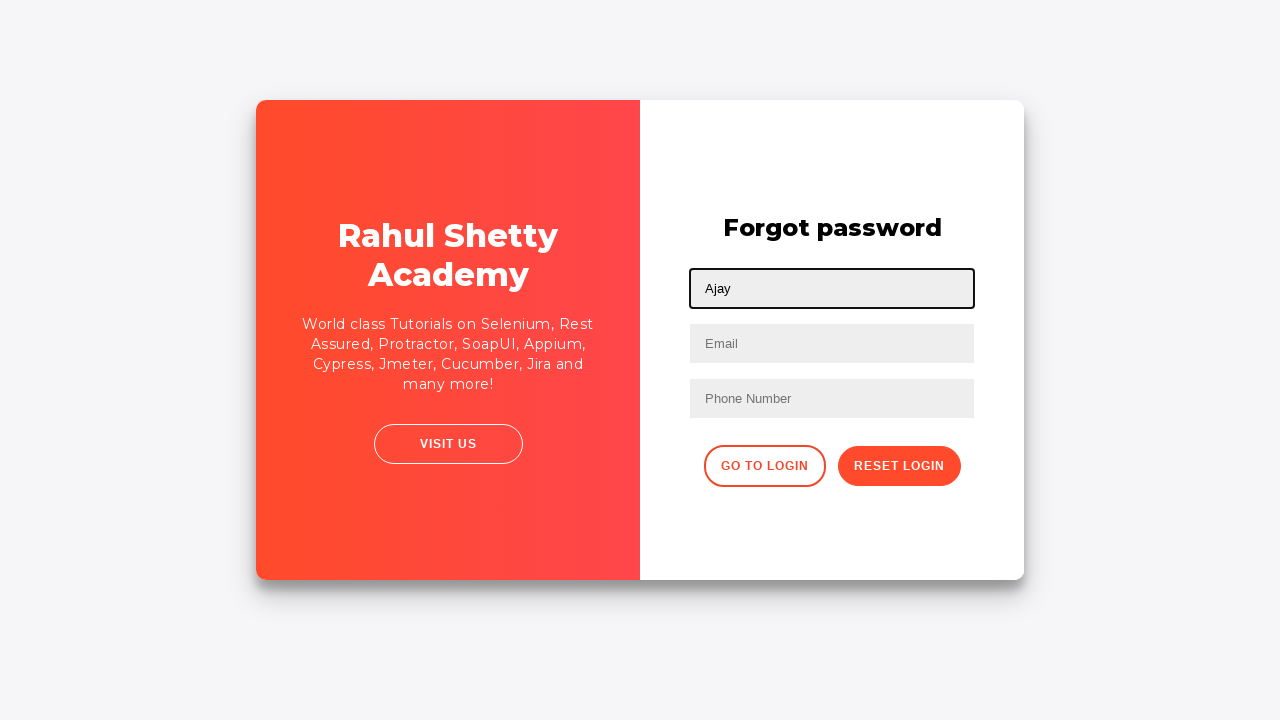

Filled email field with 'ajay.gupta@gmail.com' on //input[@placeholder='Email']
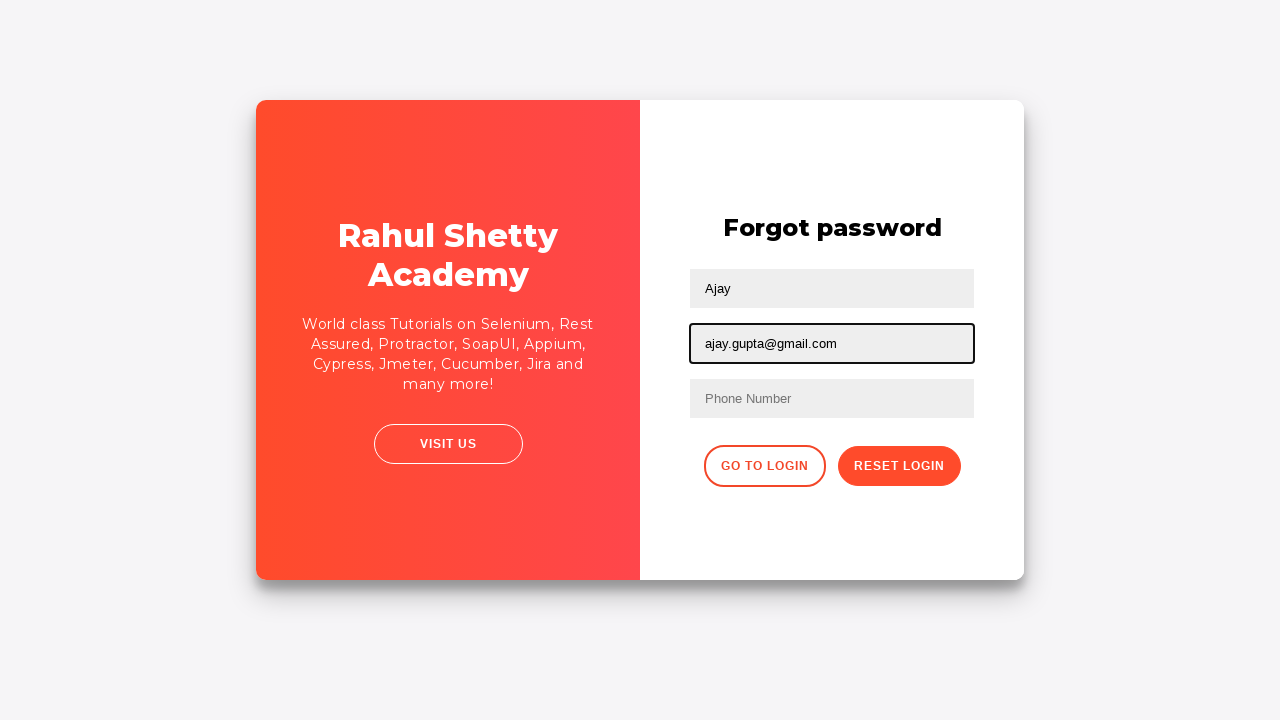

Cleared email field on //input[@placeholder='Email']
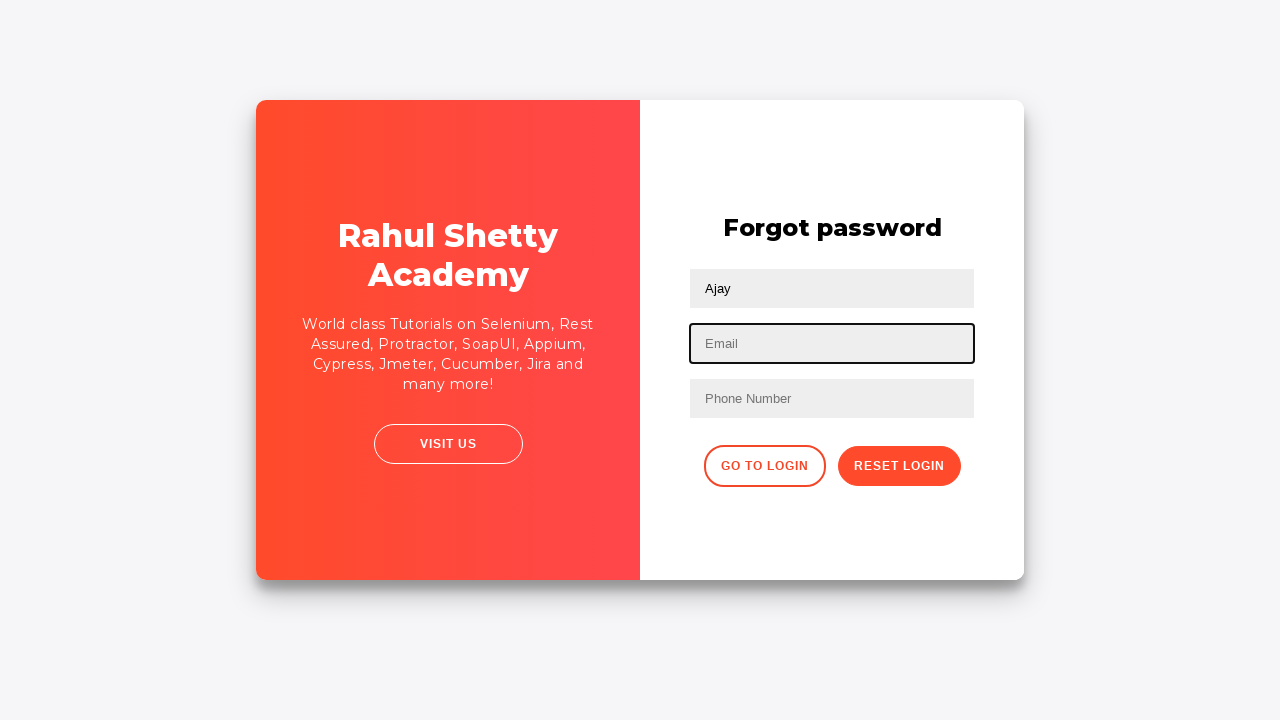

Filled email field with corrected email 'ajay.gupta123@gmail.com' on input[type='text']:nth-child(3)
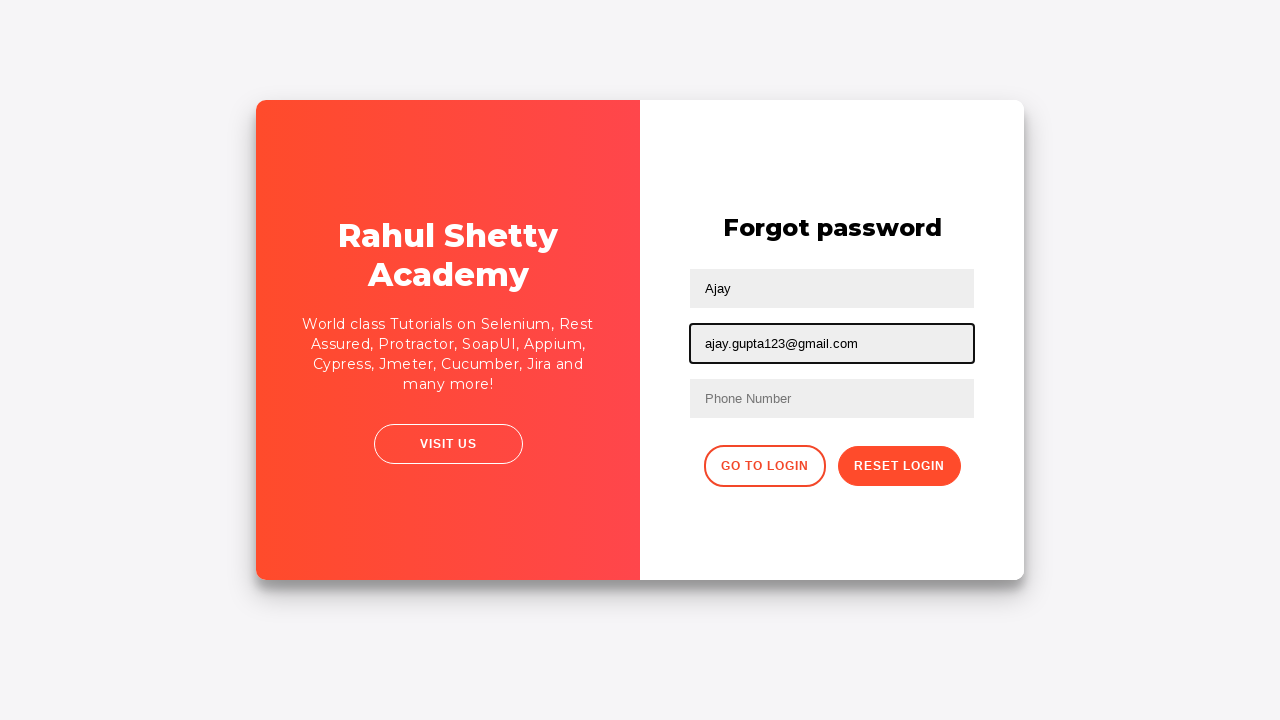

Filled phone number field with '9930705505' on //form/input[3]
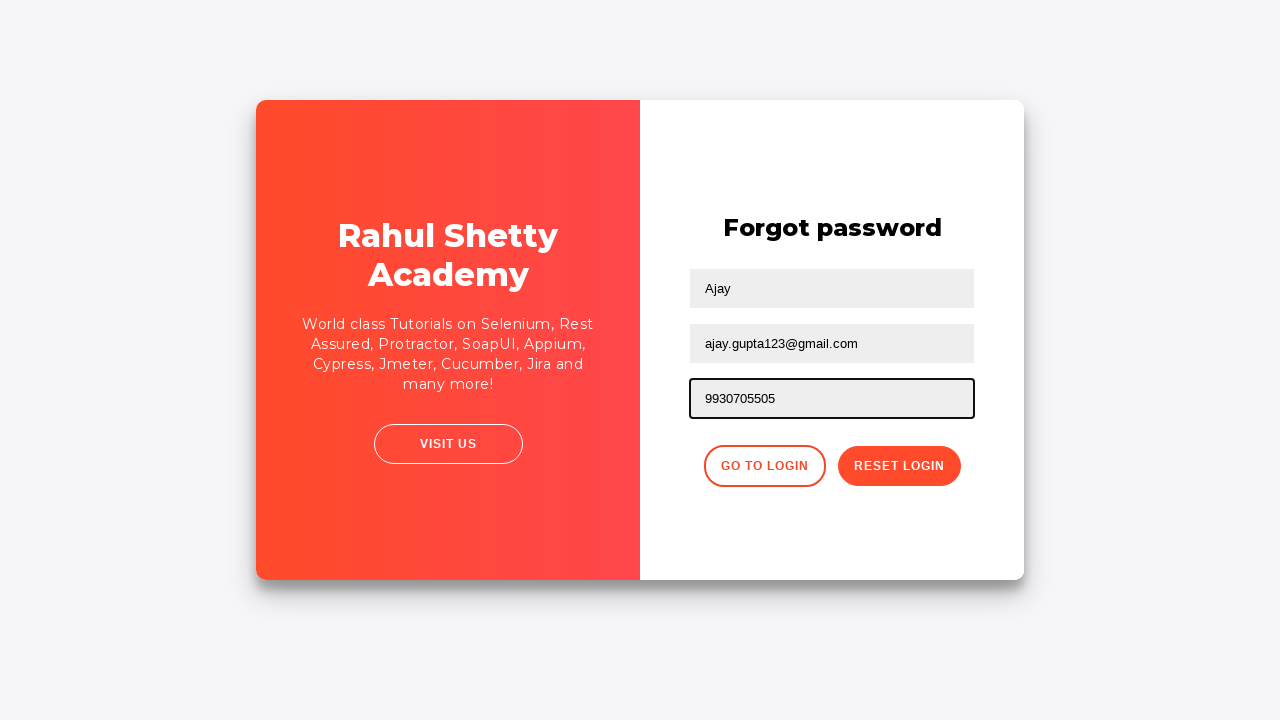

Clicked reset password button at (899, 466) on .reset-pwd-btn
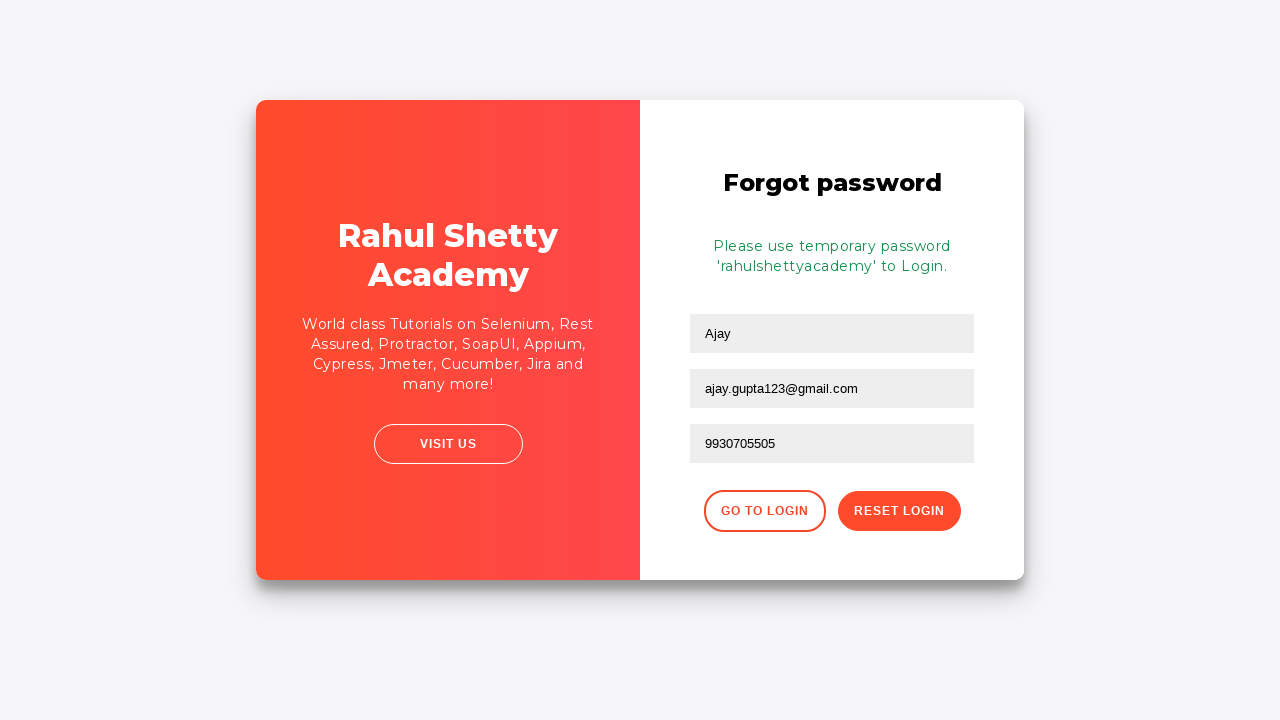

Clicked button to return to login form at (764, 511) on xpath=//div[@class='forgot-pwd-btn-conainer']/button[1]
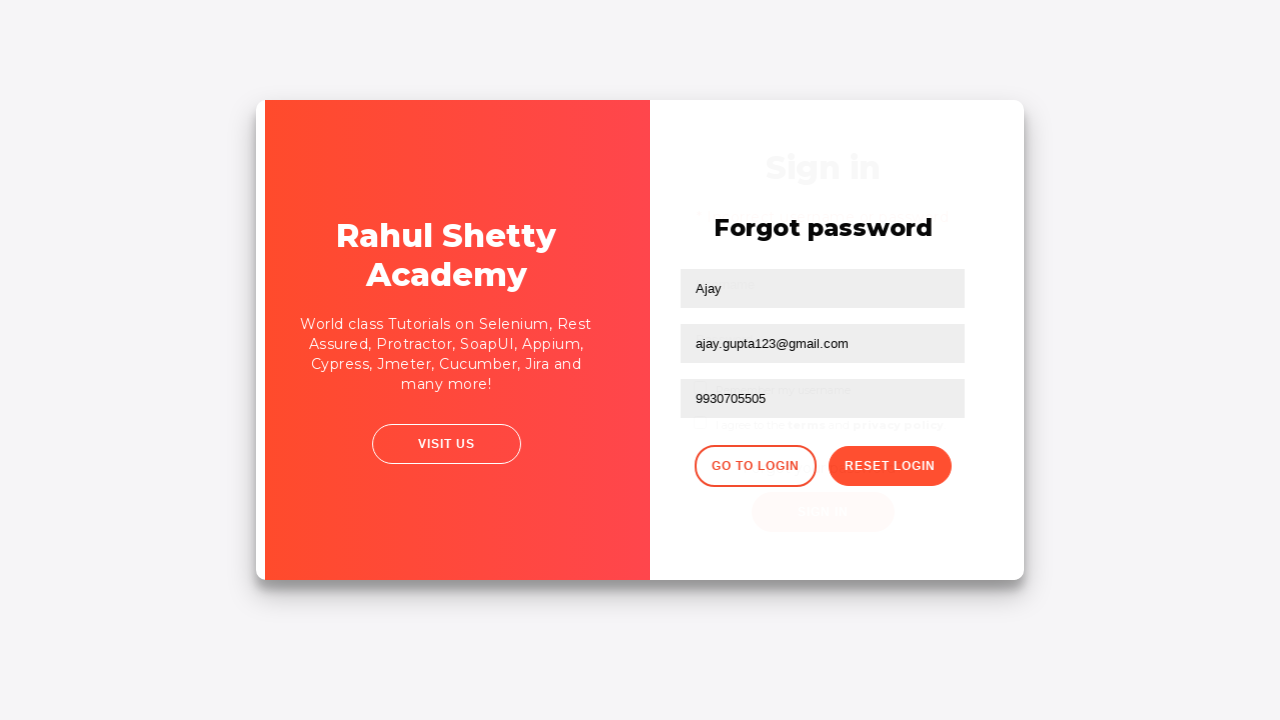

Waited for login form to reload
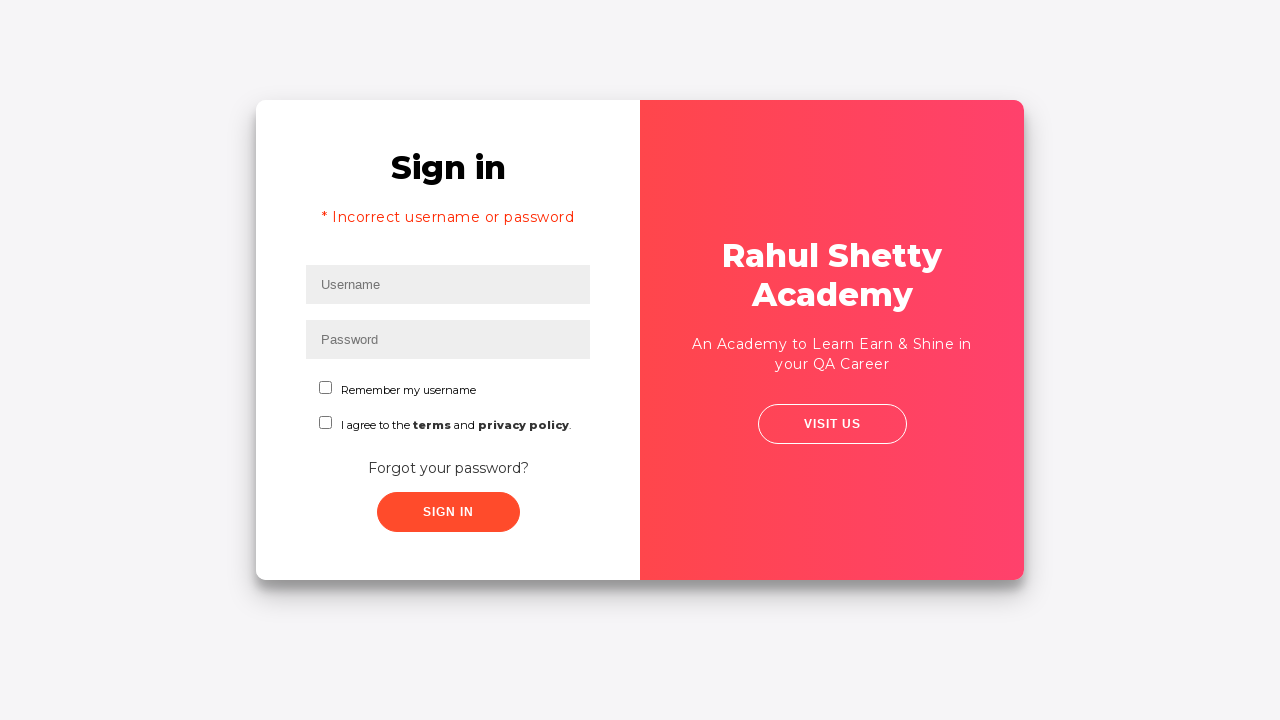

Filled username field with 'Ajay' on login form on #inputUsername
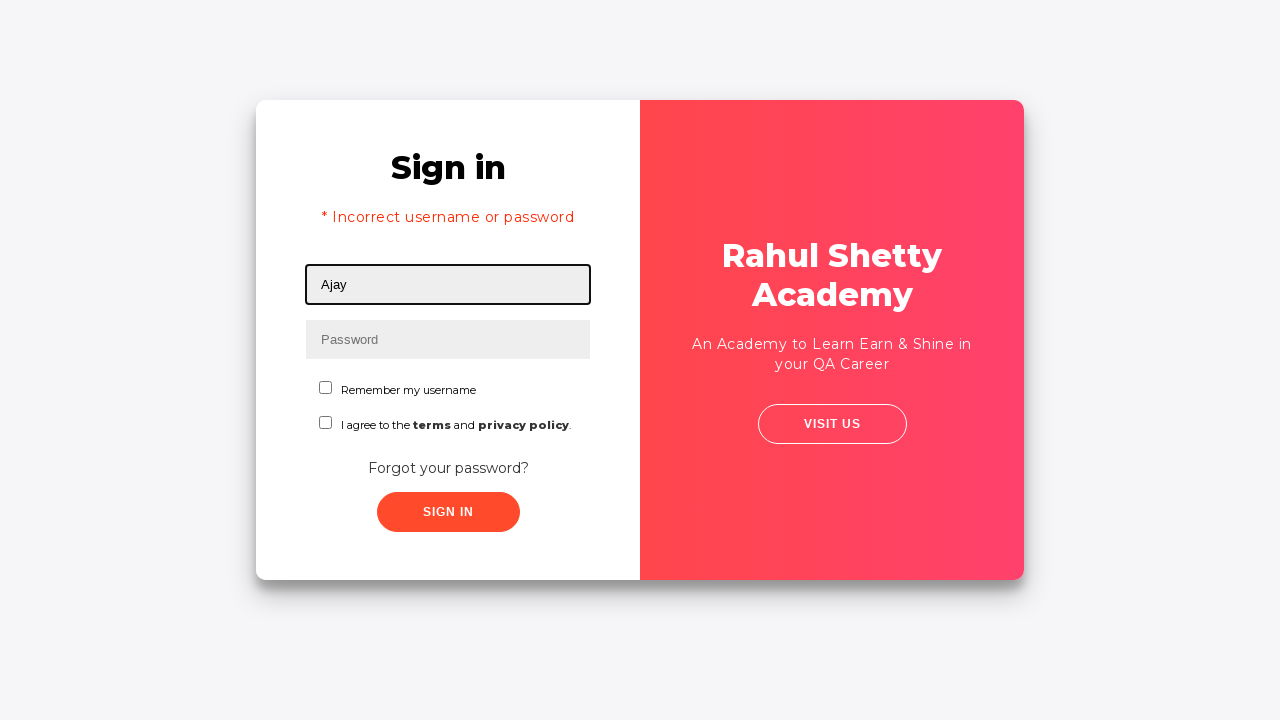

Filled password field with correct password 'rahulshettyacademy' on input[type*='pass']
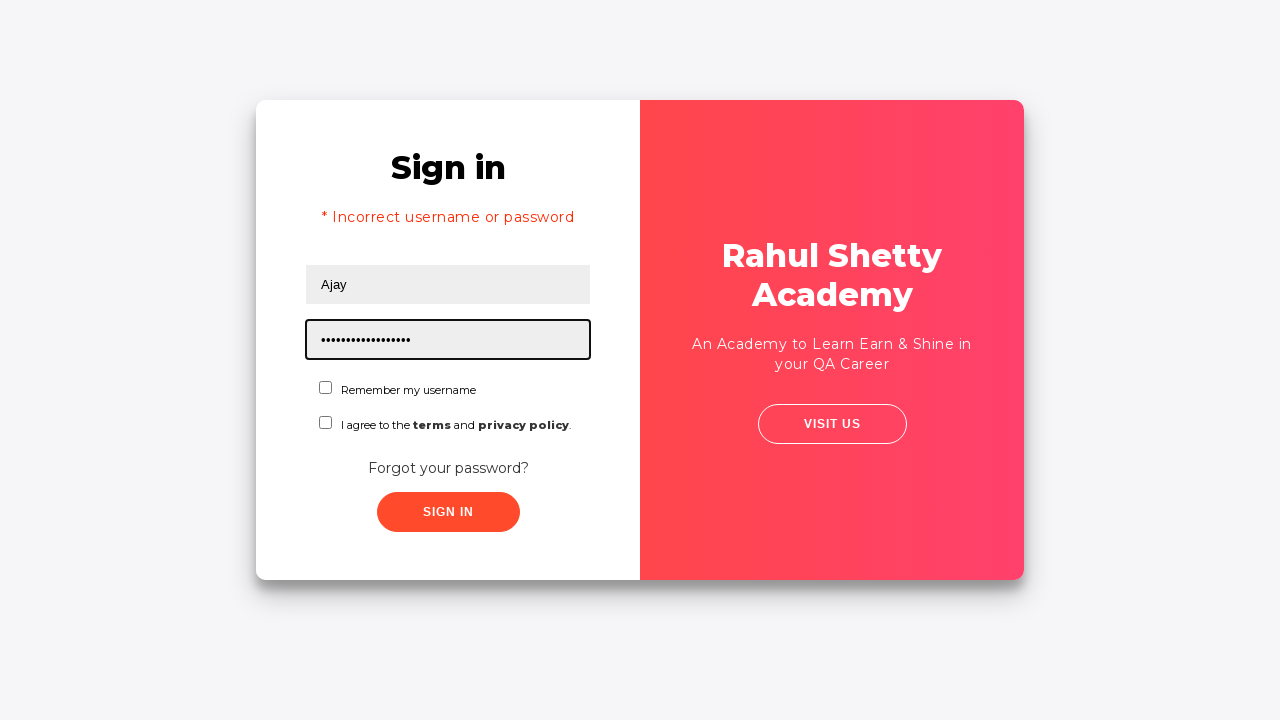

Checked the checkbox at (326, 388) on #chkboxOne
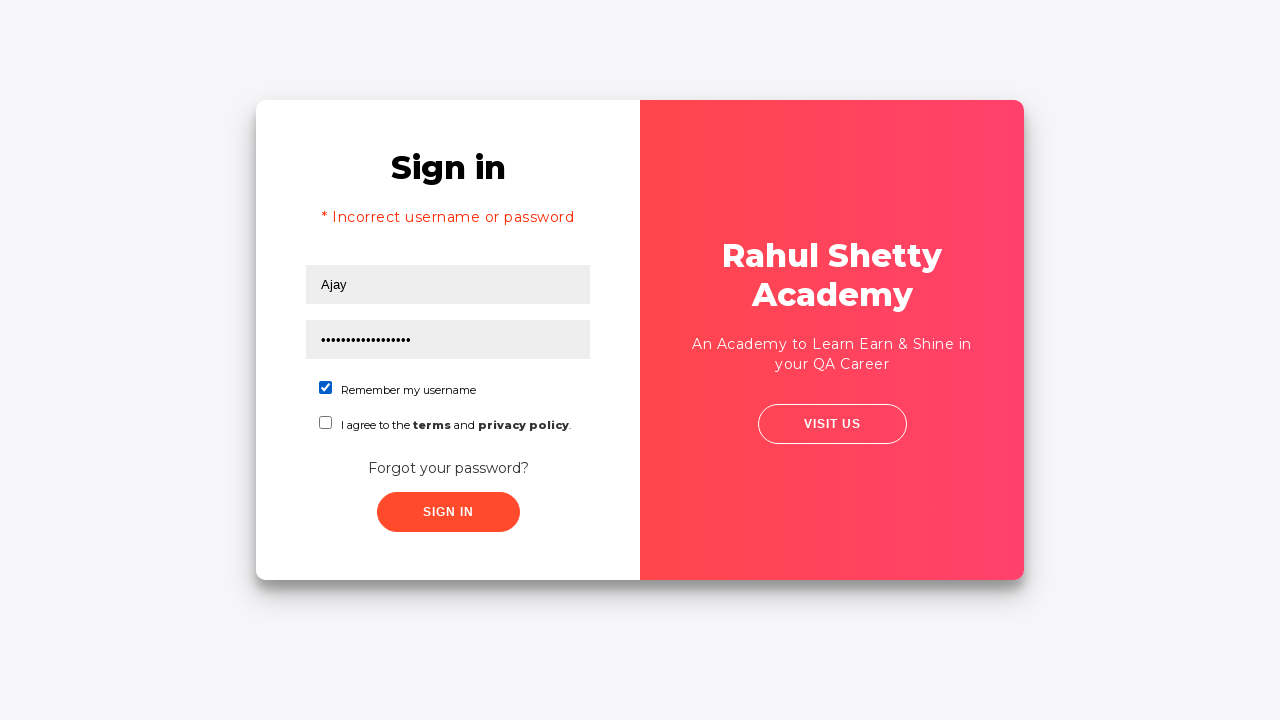

Clicked submit button to login with correct credentials at (448, 512) on xpath=//button[@type='submit']
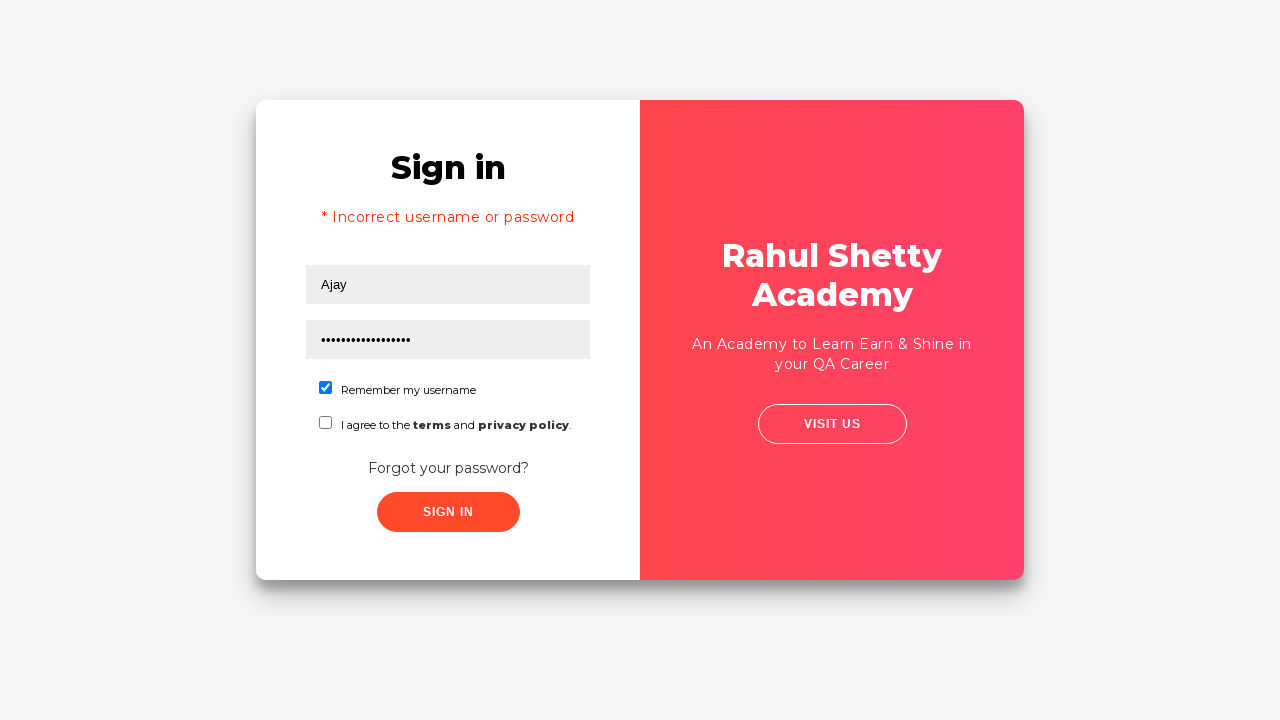

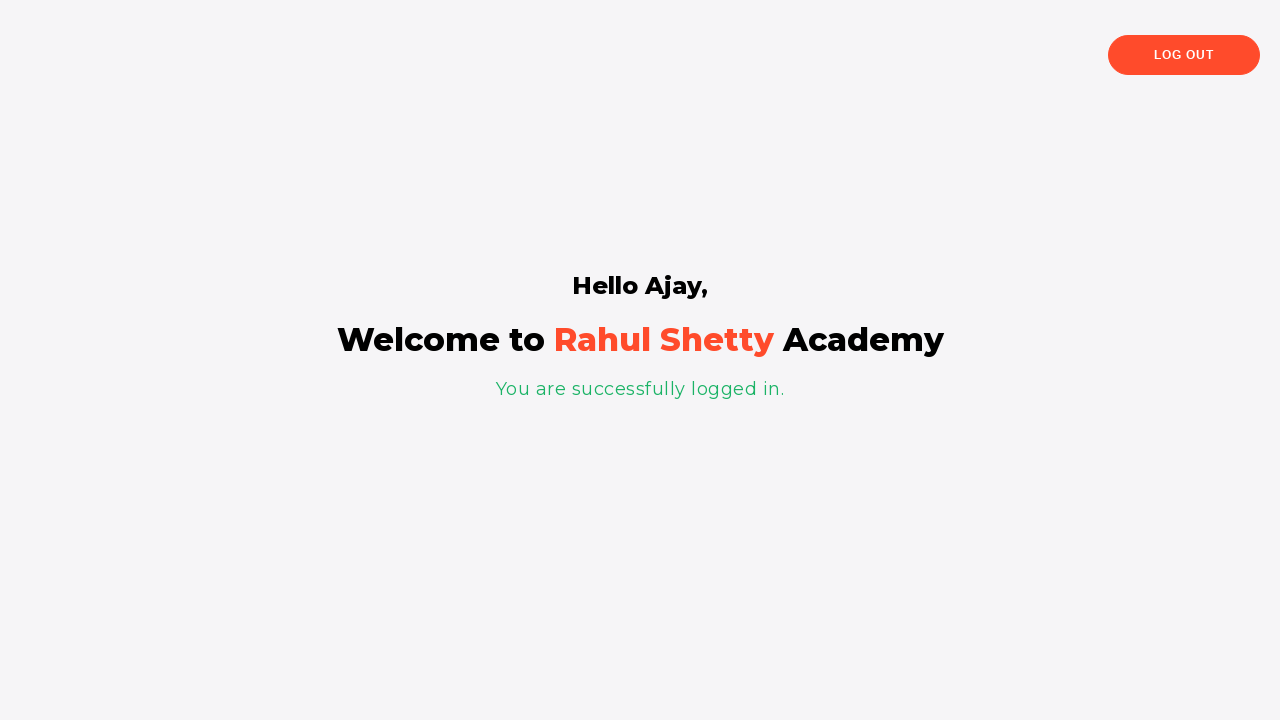